Tests Target.com search functionality by entering a product name and clicking the search button

Starting URL: https://www.target.com/

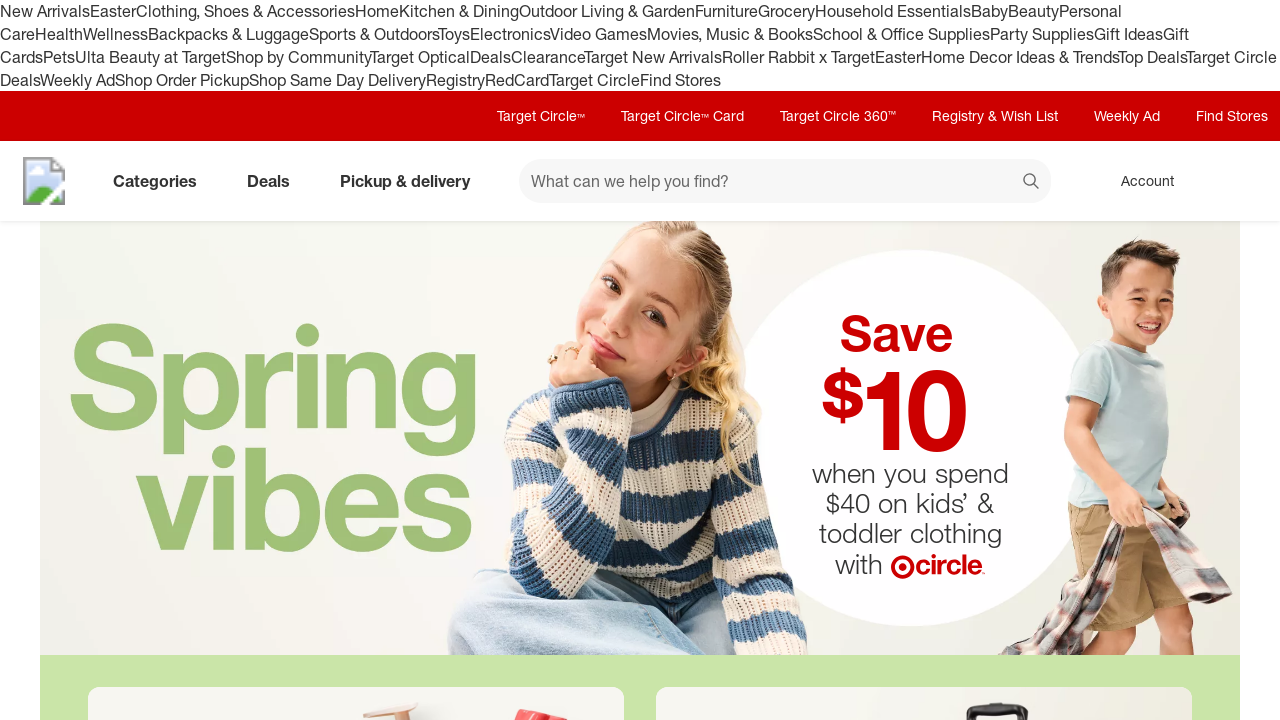

Filled search field with 'laptop' on #search
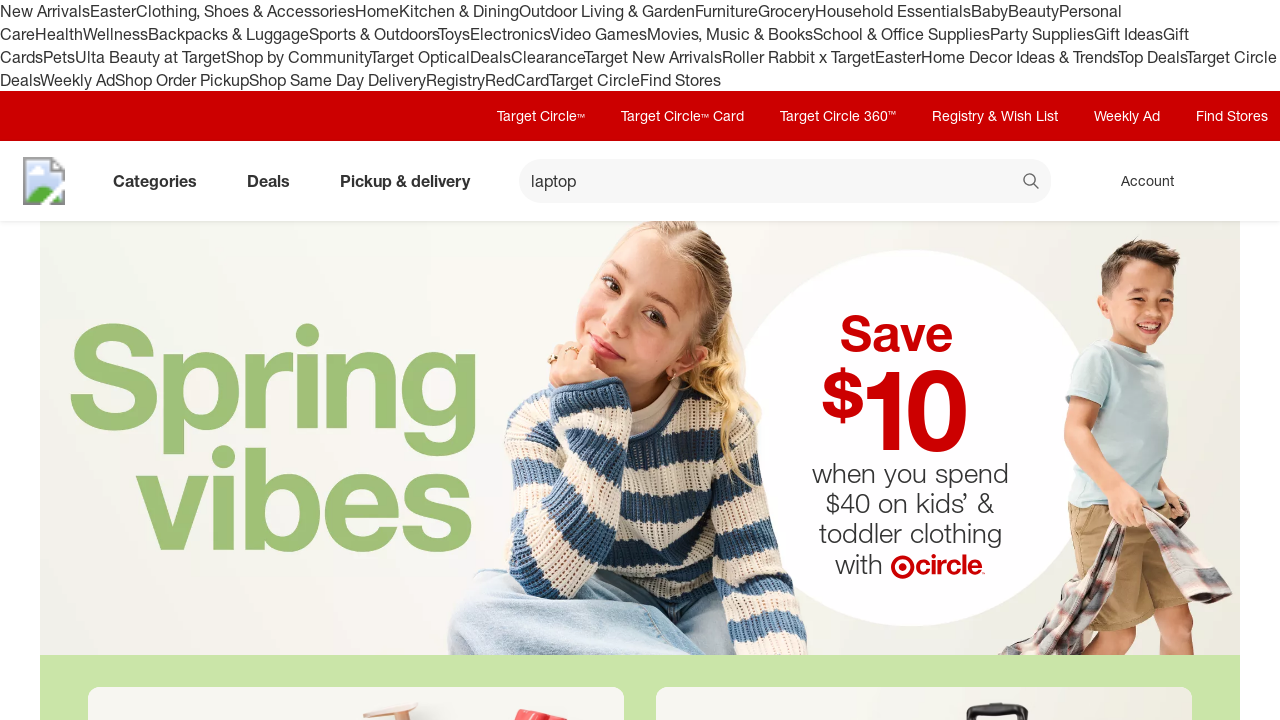

Clicked search button to submit query at (1032, 183) on xpath=//button[@data-test='@web/Search/SearchButton']
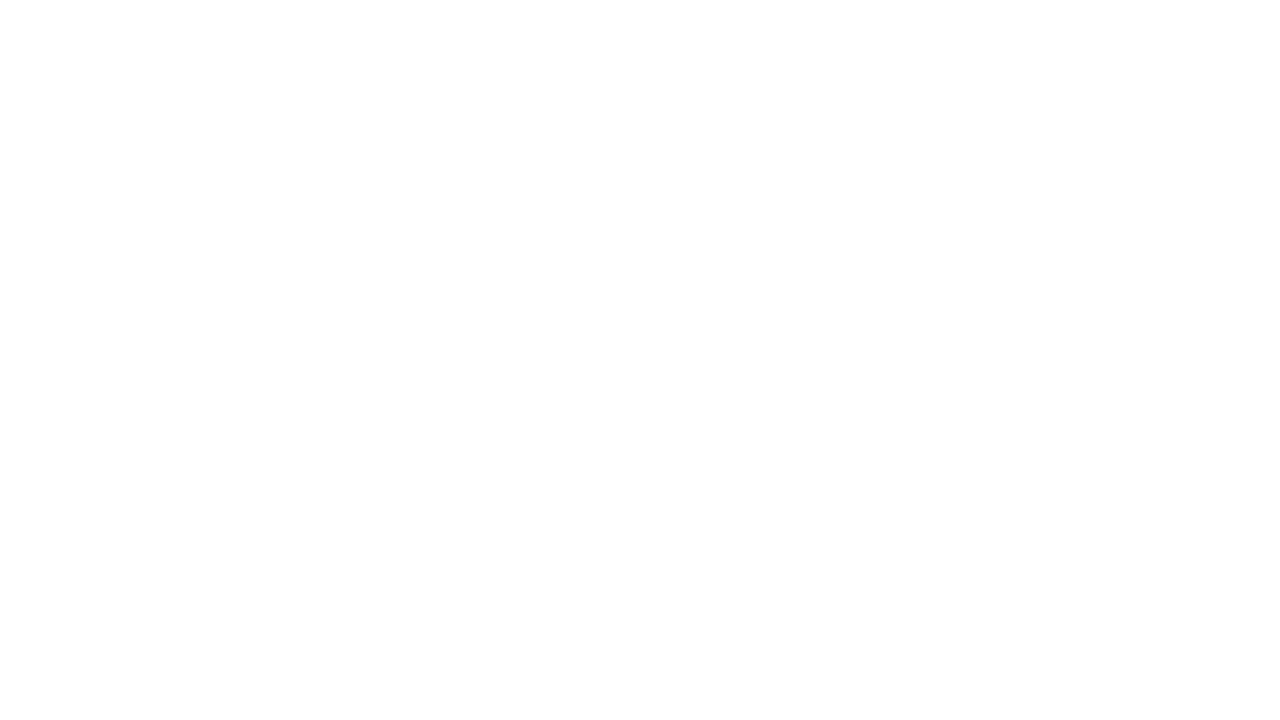

Search results page loaded successfully
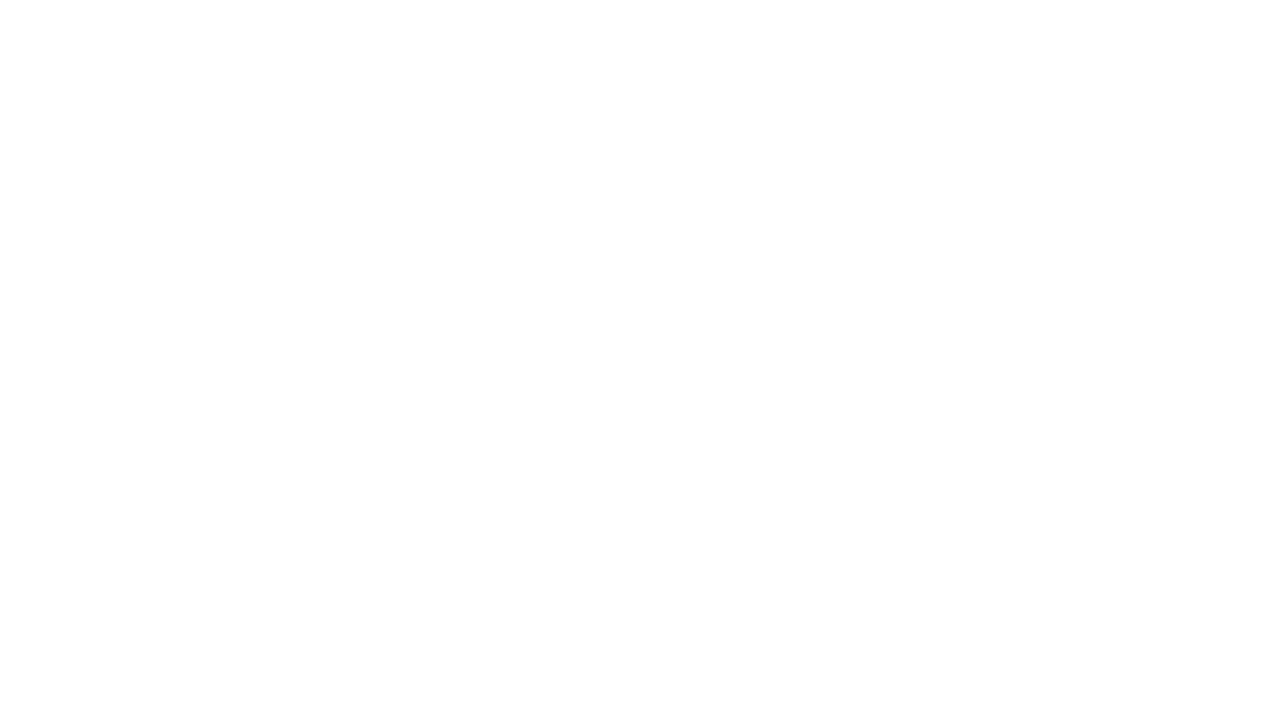

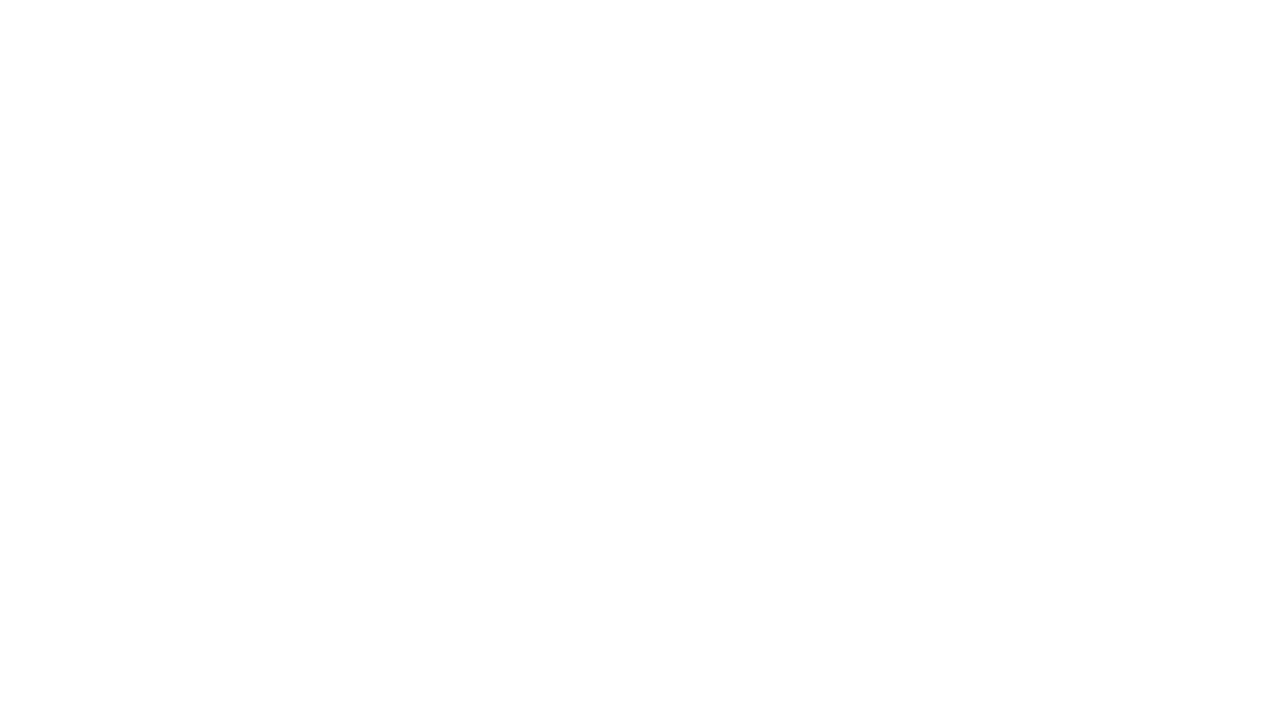